Tests prompt JavaScript alert by clicking the button, entering custom text in the prompt, accepting it, and verifying the result

Starting URL: https://training-support.net/webelements/alerts

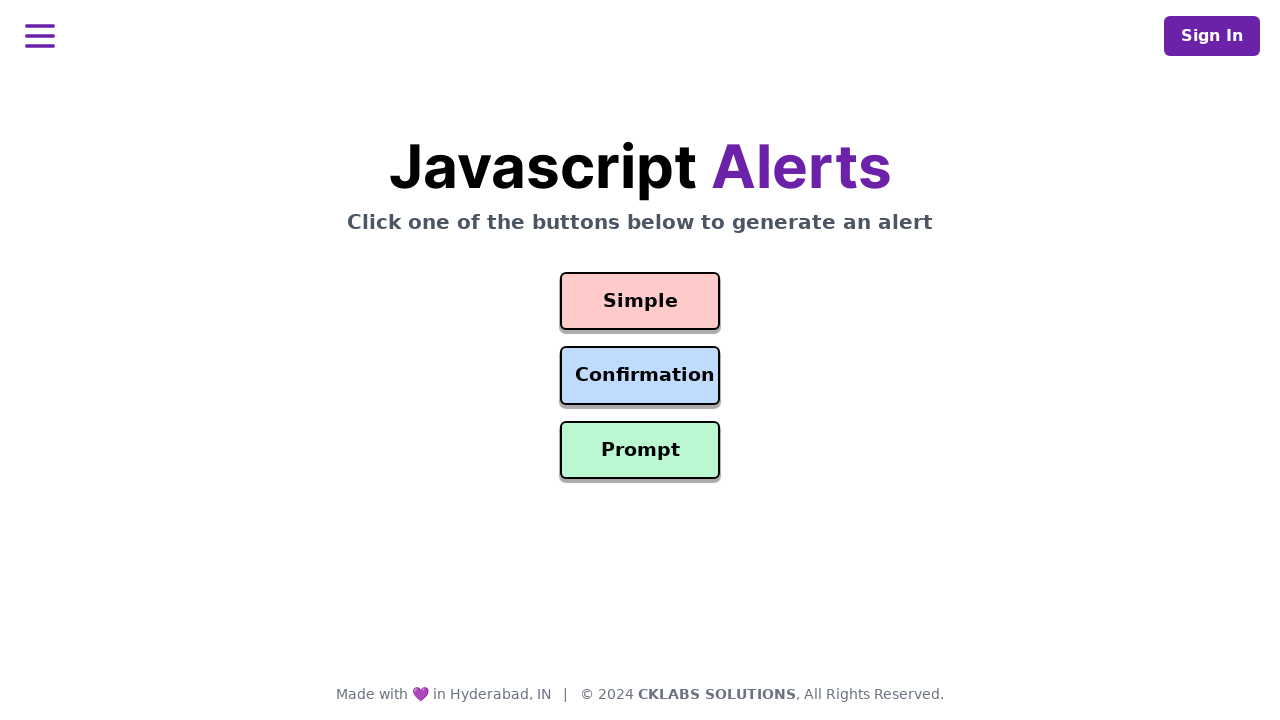

Set up dialog handler to accept prompt with custom text
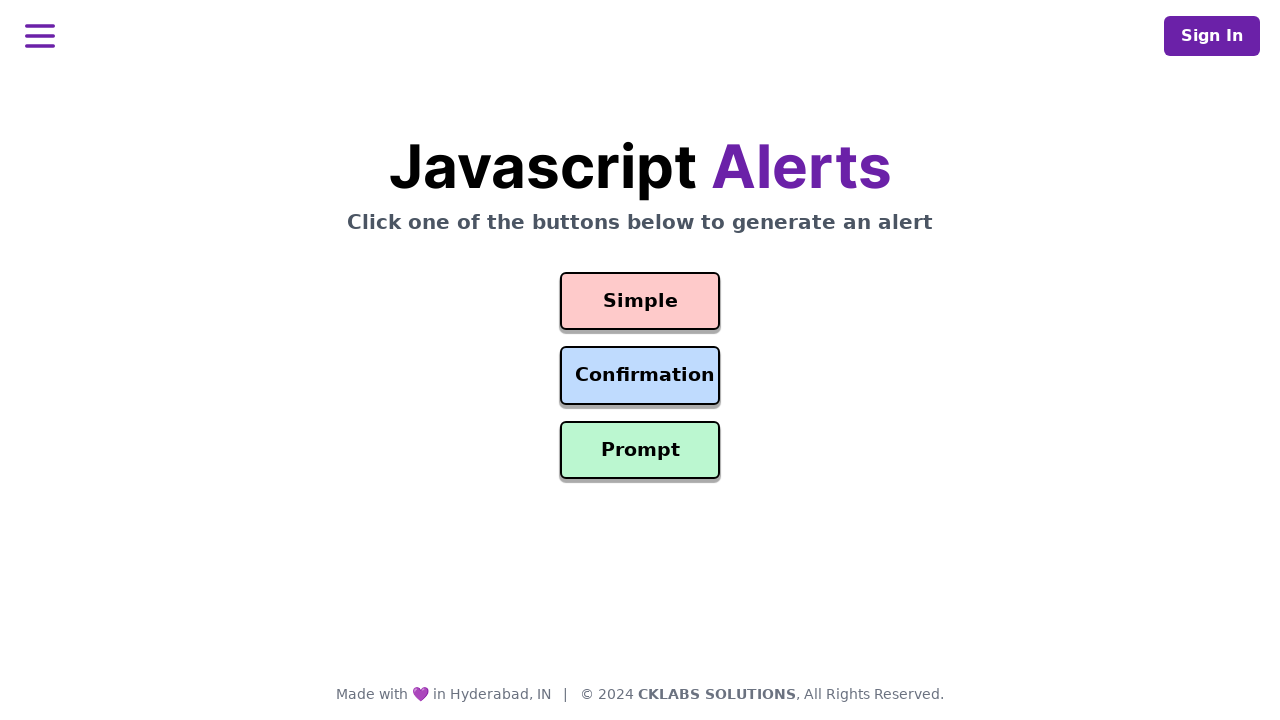

Clicked the Prompt Alert button at (640, 450) on #prompt
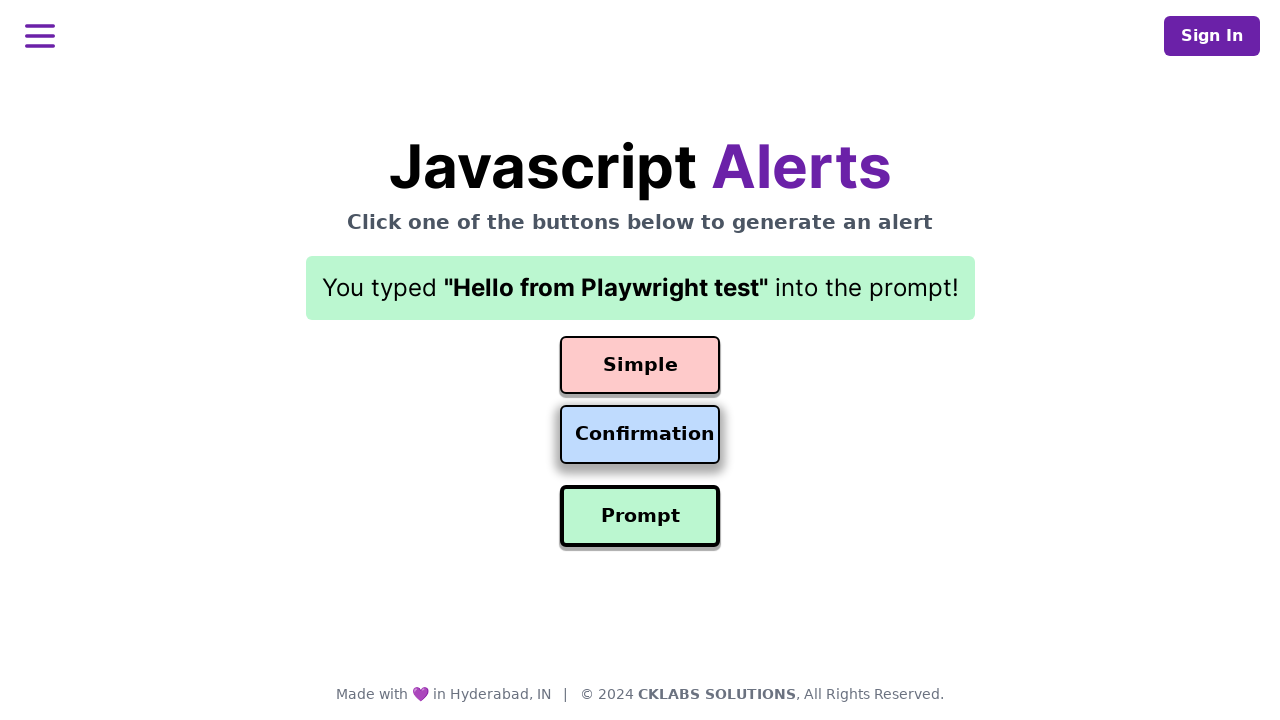

Result text element loaded after prompt was accepted
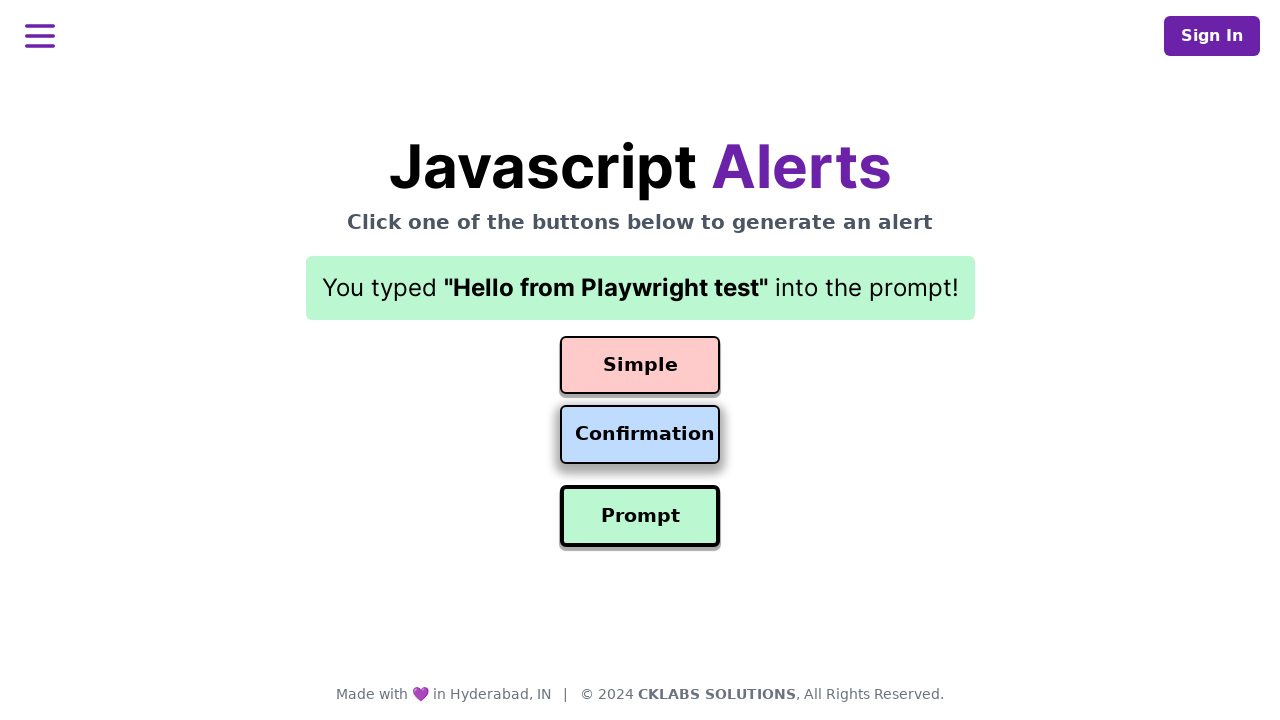

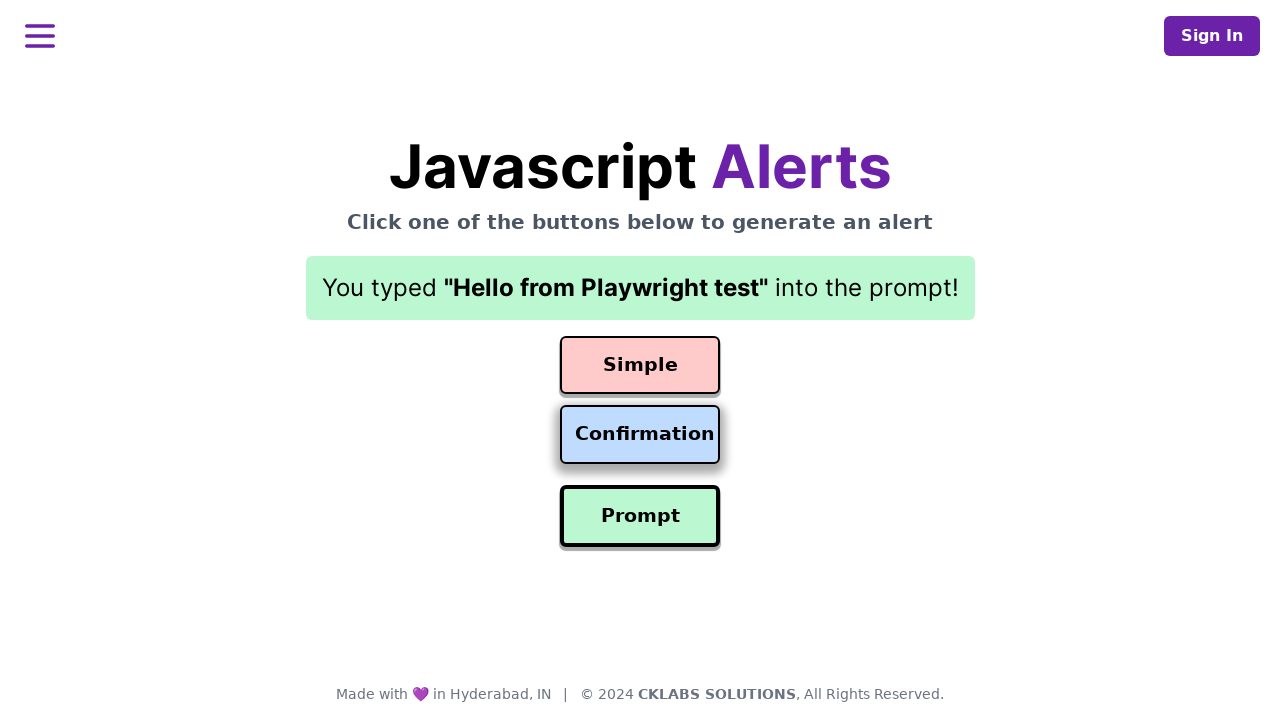